Tests an e-commerce flow on an Angular demo application by navigating to browse products, selecting a Selenium product, and adding it to the cart.

Starting URL: https://rahulshettyacademy.com/angularAppdemo/

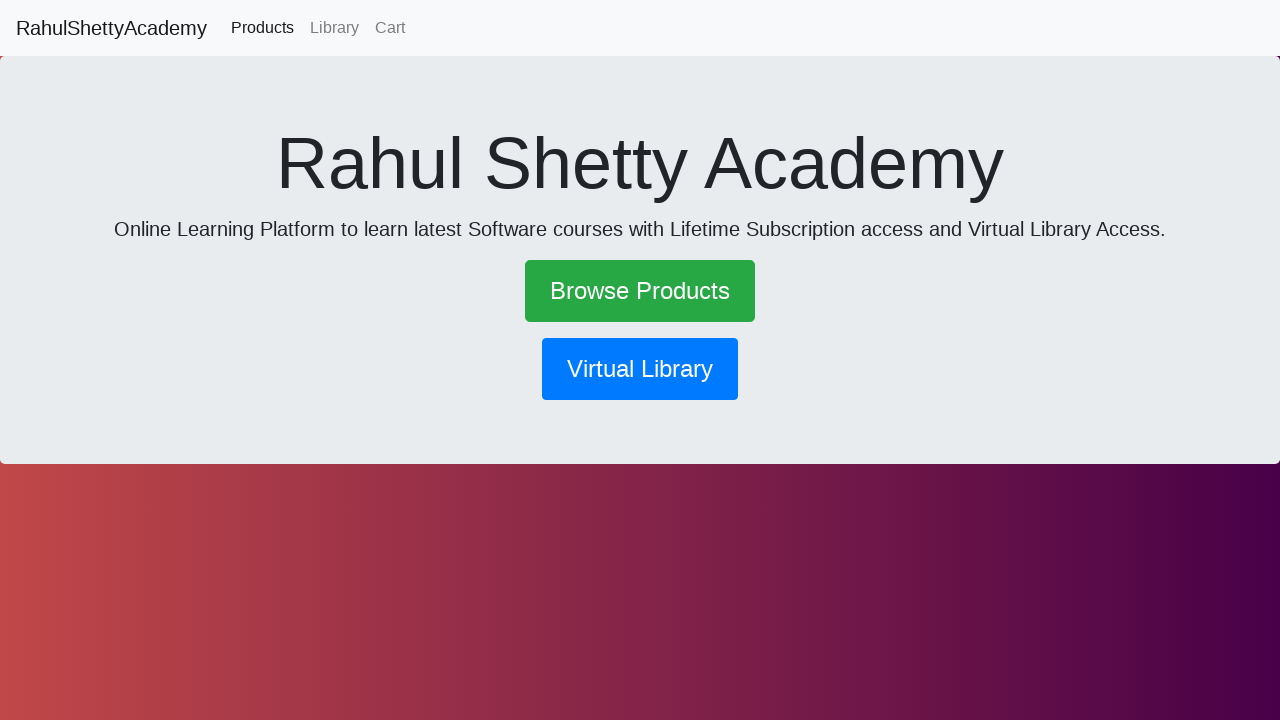

Clicked 'Browse Products' link to navigate to product listing at (640, 291) on text=Browse Products
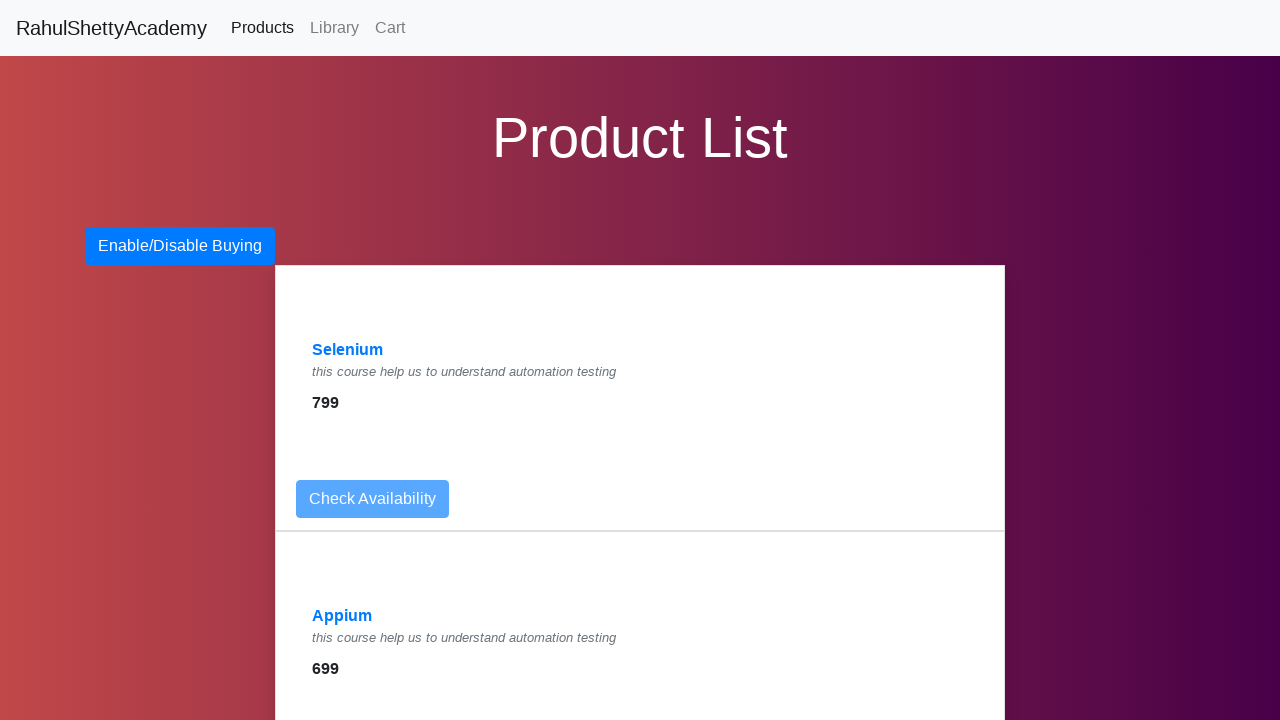

Clicked on Selenium product to view product details at (348, 350) on text=Selenium
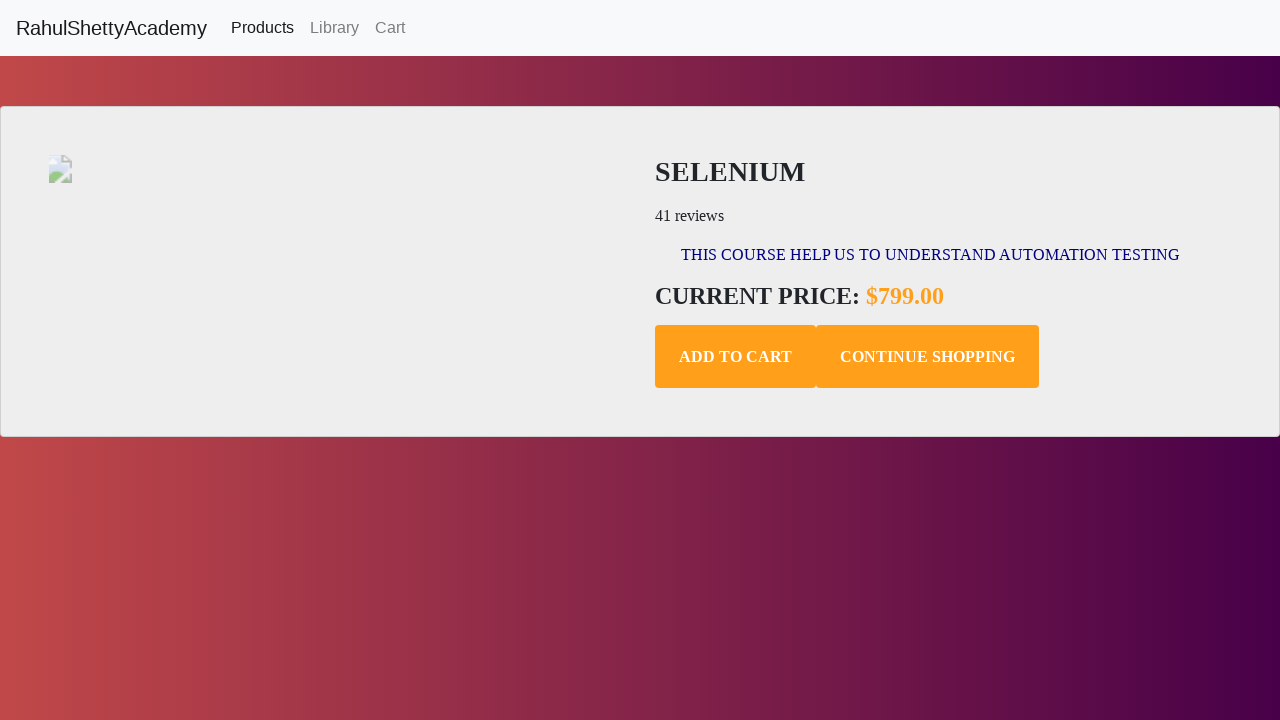

Clicked 'Add to Cart' button to add Selenium product to cart at (736, 357) on .add-to-cart
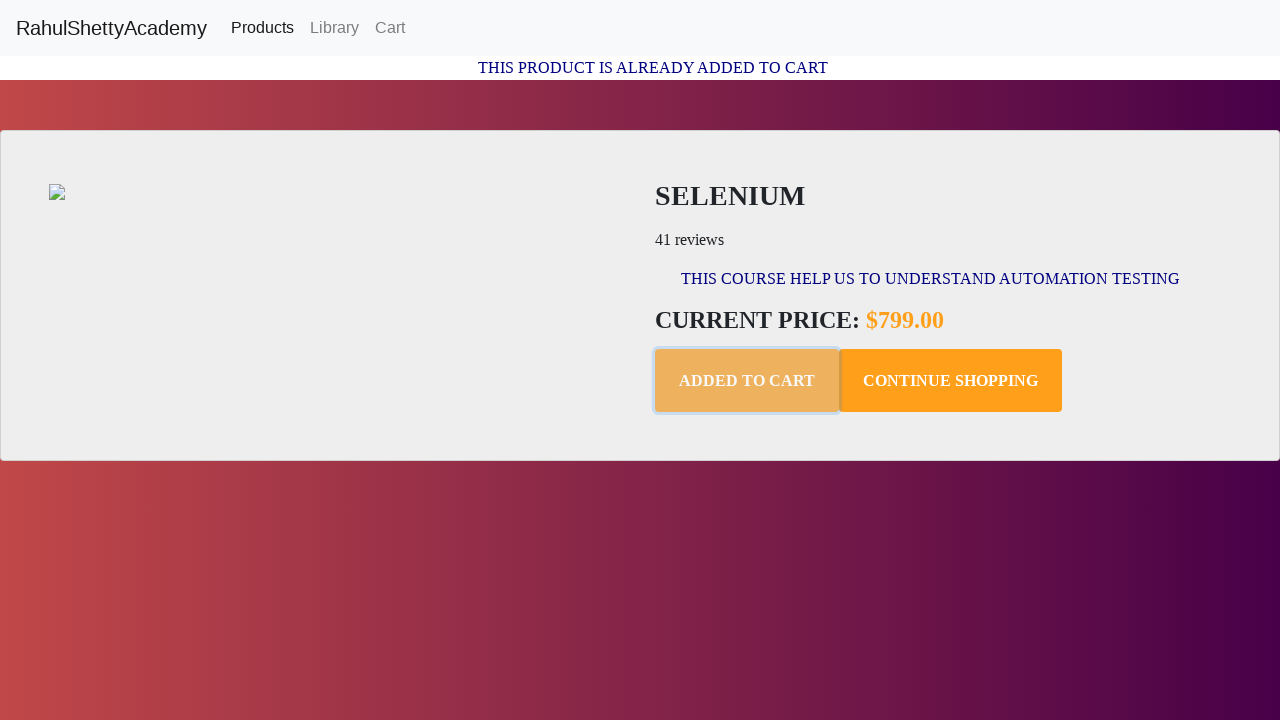

Cart confirmation message appeared
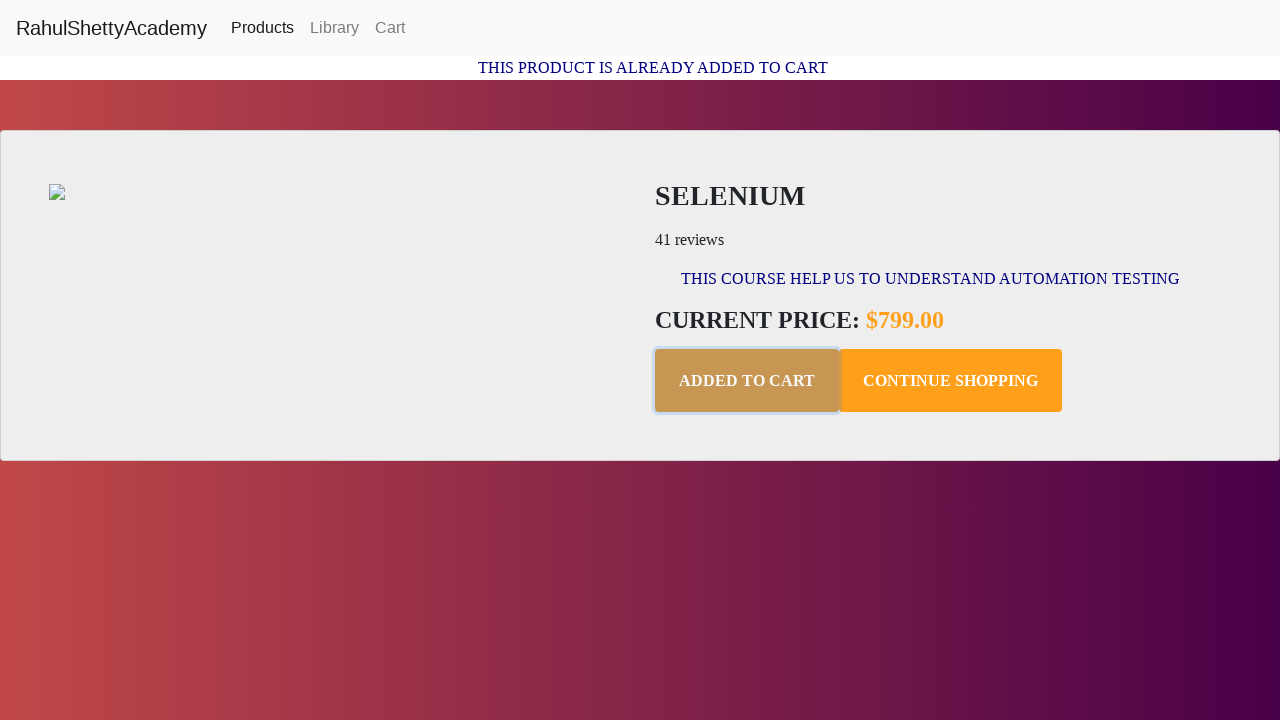

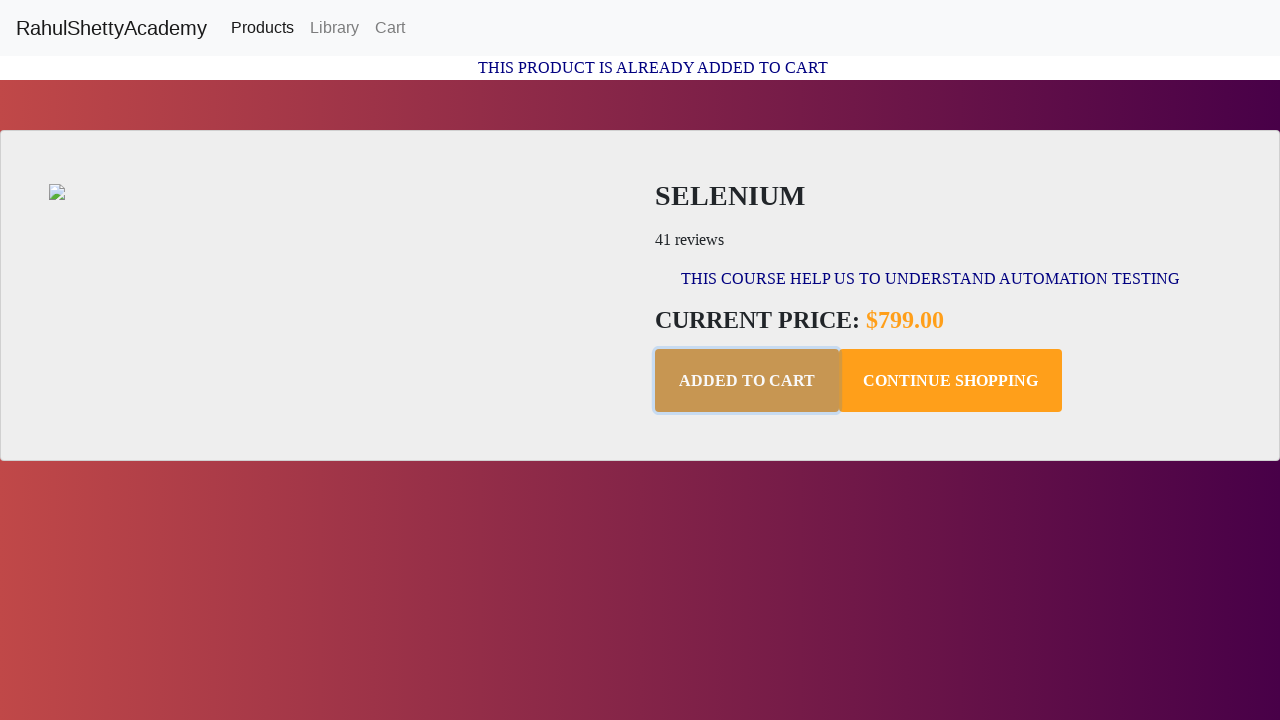